Tests a todo application by checking off items, adding a new todo item, verifying it was added, and archiving completed todos

Starting URL: http://crossbrowsertesting.github.io/todo-app.html

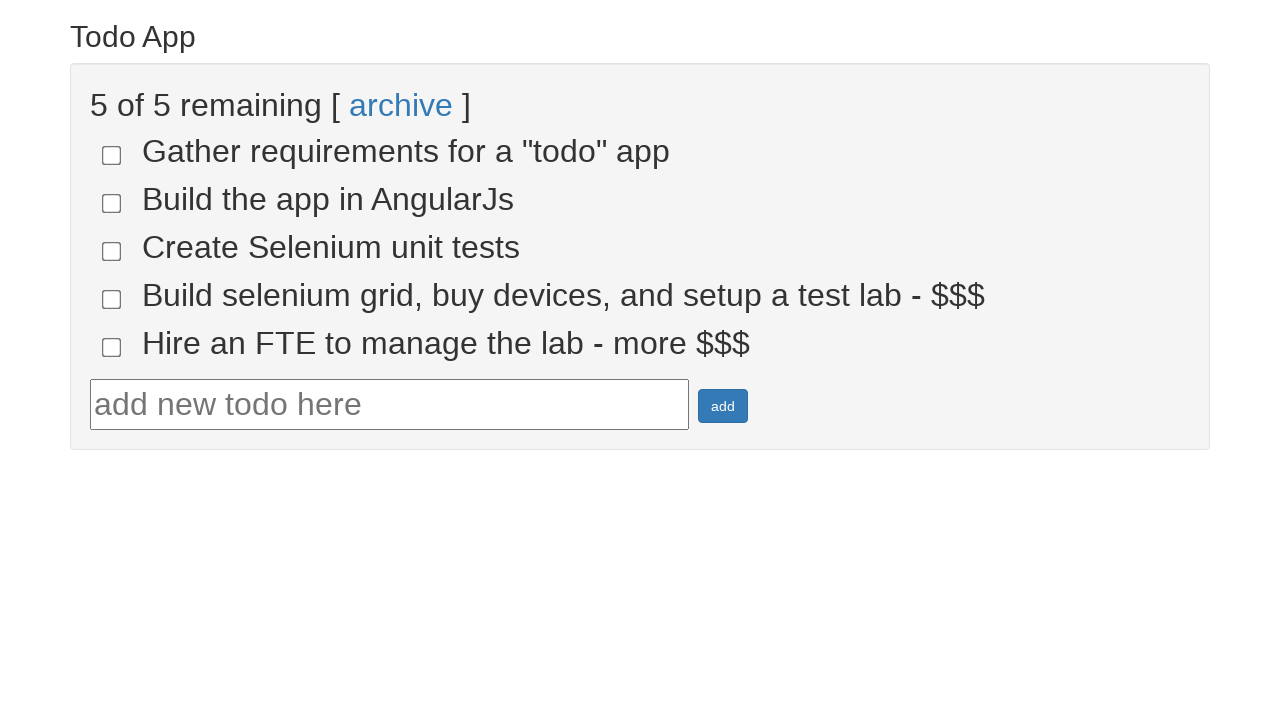

Checked the fourth todo item at (112, 299) on input[name='todo-4']
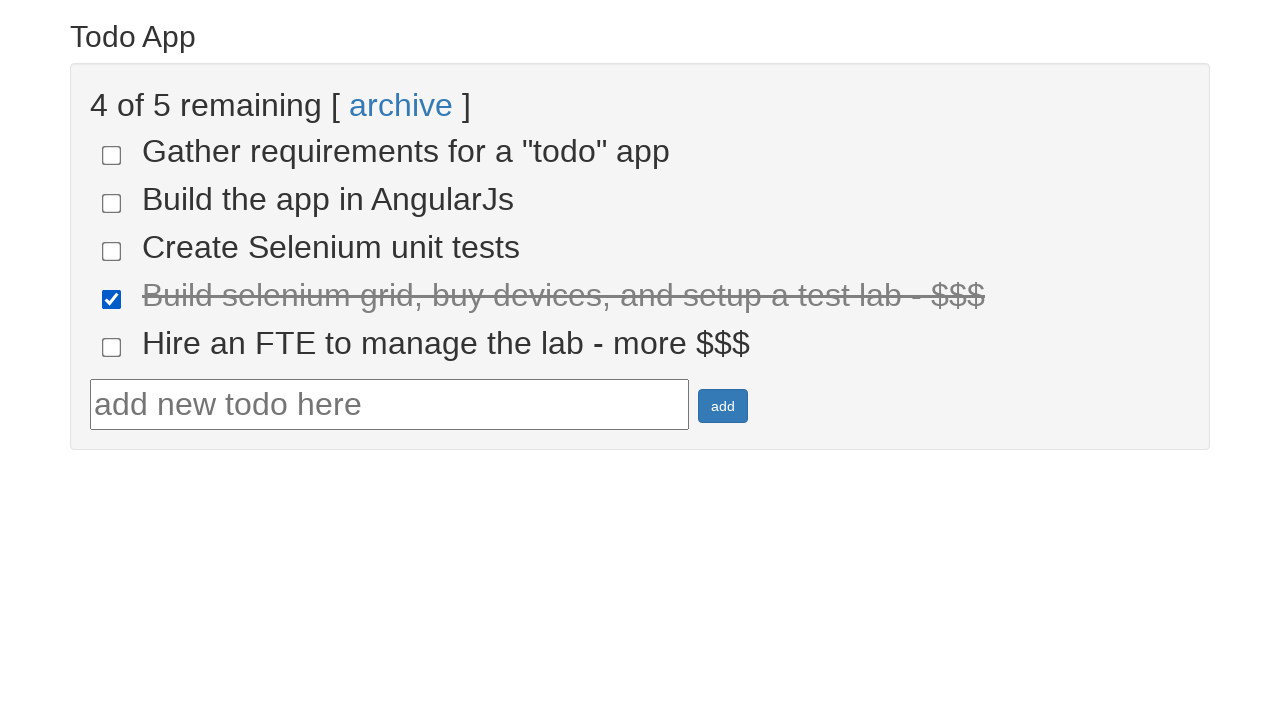

Checked the fifth todo item at (112, 347) on input[name='todo-5']
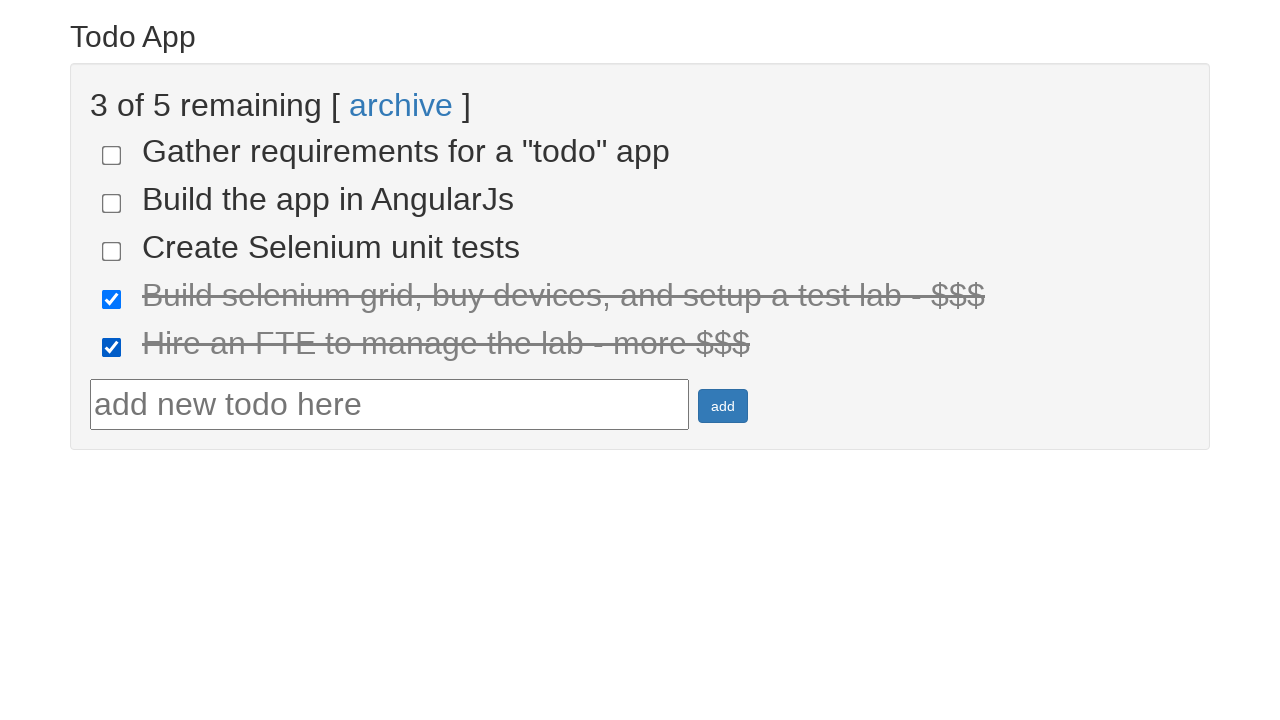

Verified that completed items are marked with done-true class
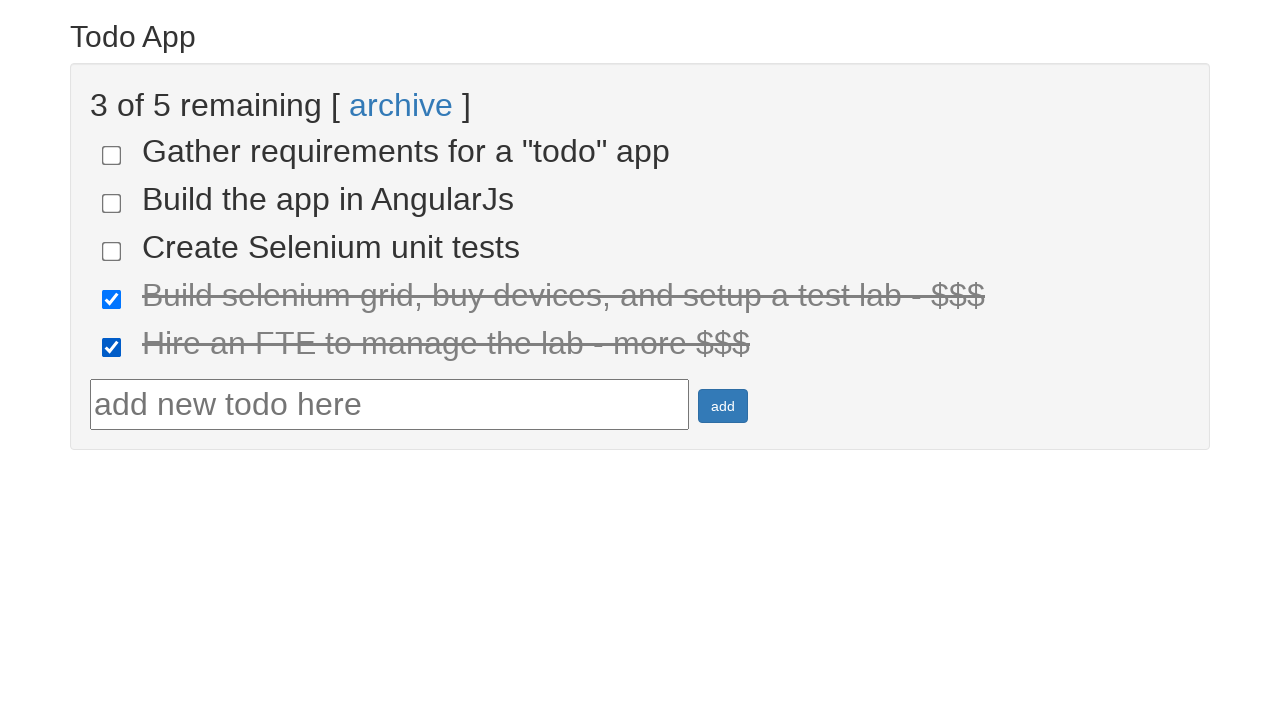

Filled in new todo item text: 'Run your first Selenium Test' on #todotext
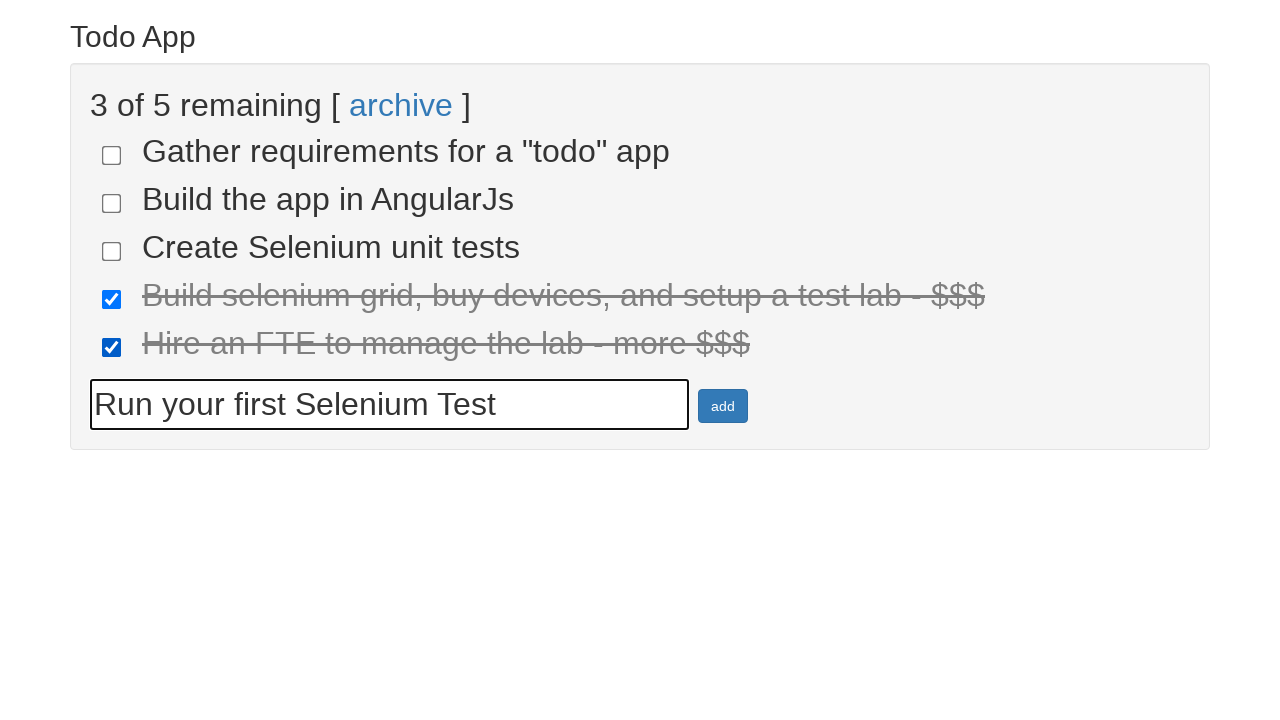

Clicked the add button to create the new todo item at (723, 406) on #addbutton
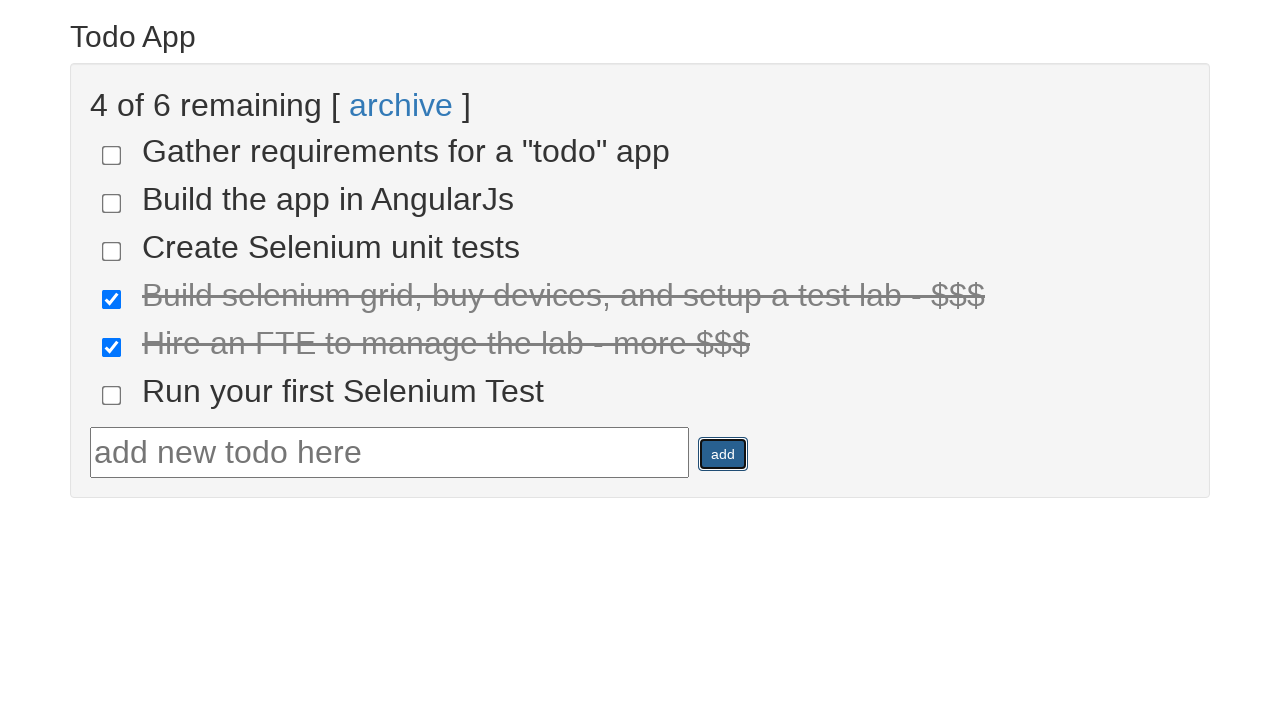

Verified the new todo item was added at position 6
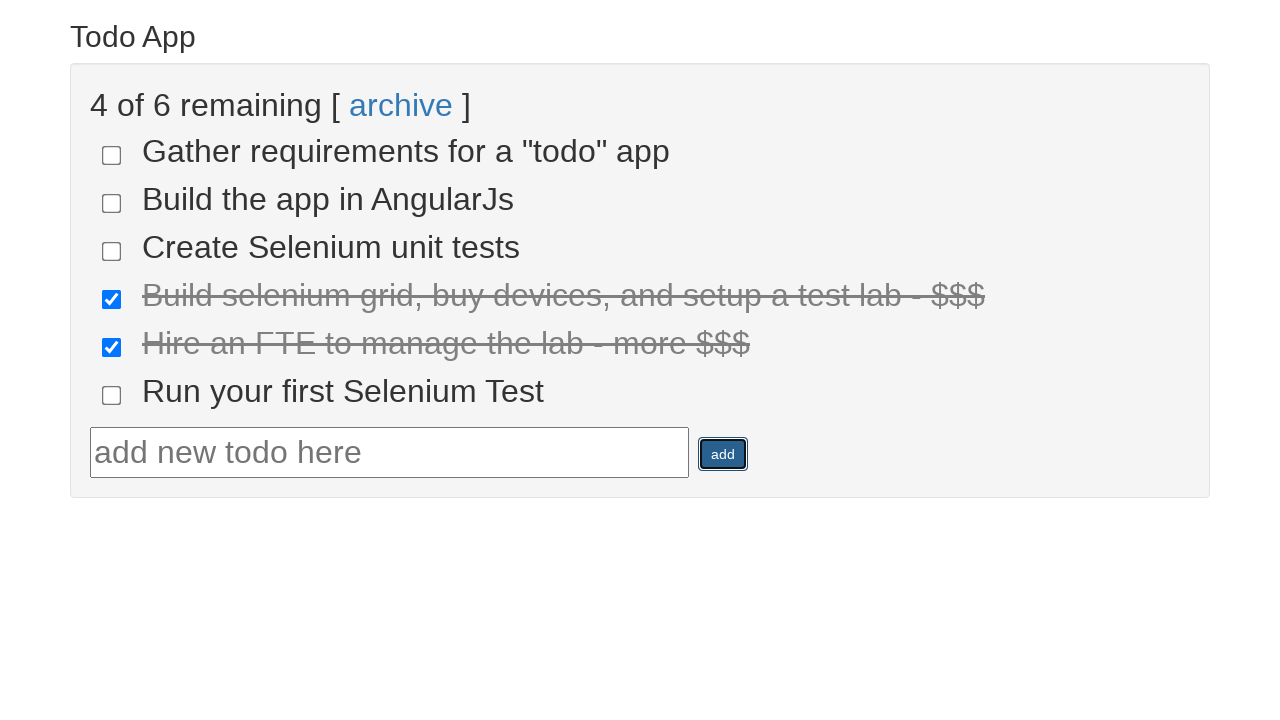

Clicked the archive link to remove completed todos at (401, 105) on text=archive
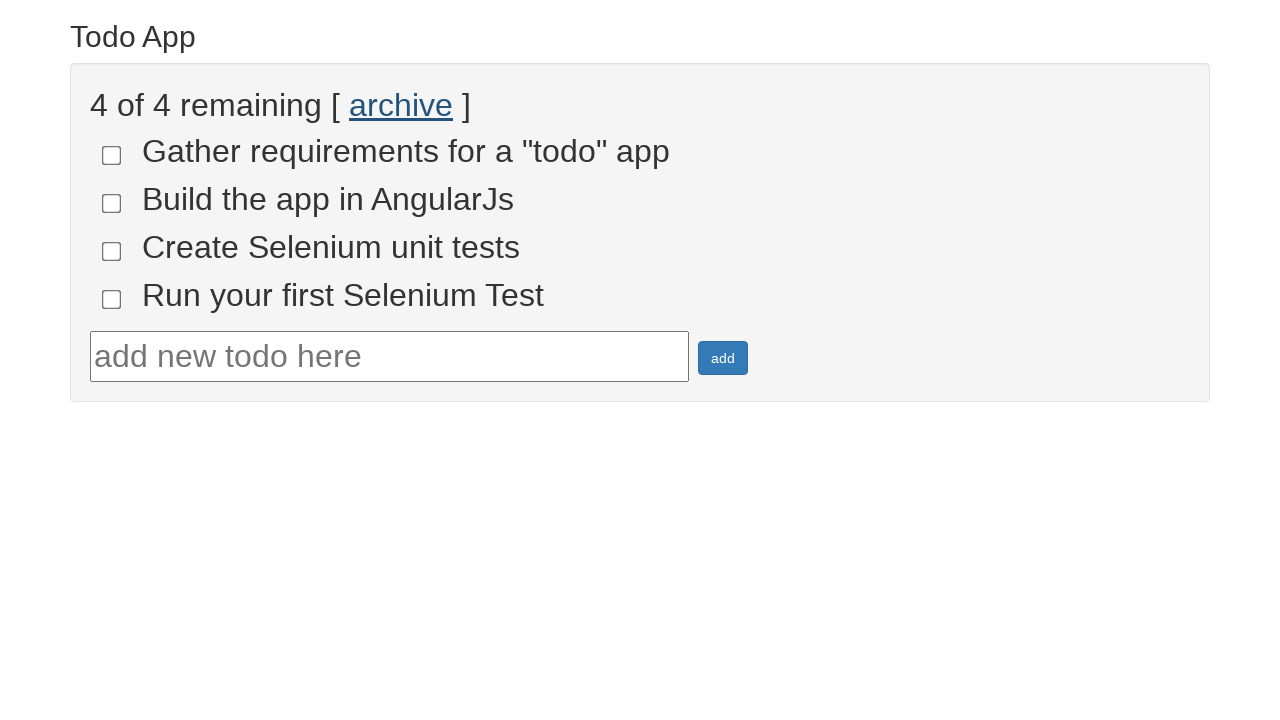

Verified remaining todos are not marked as done
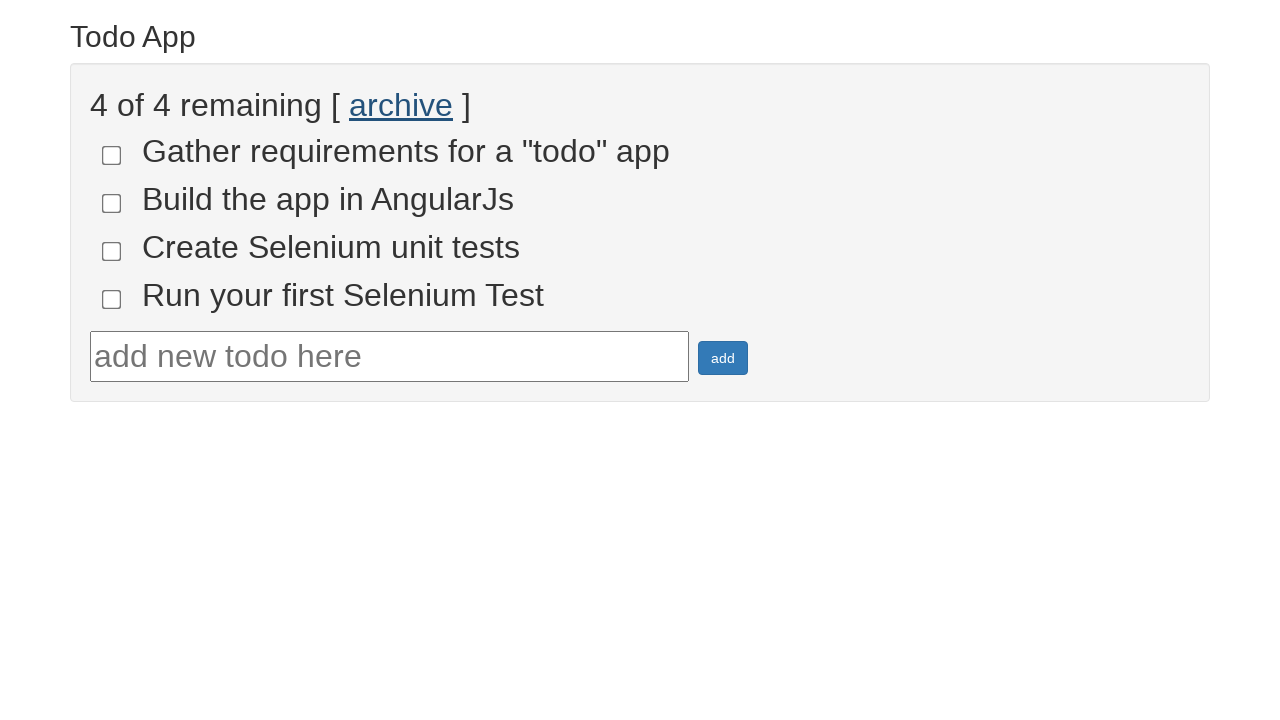

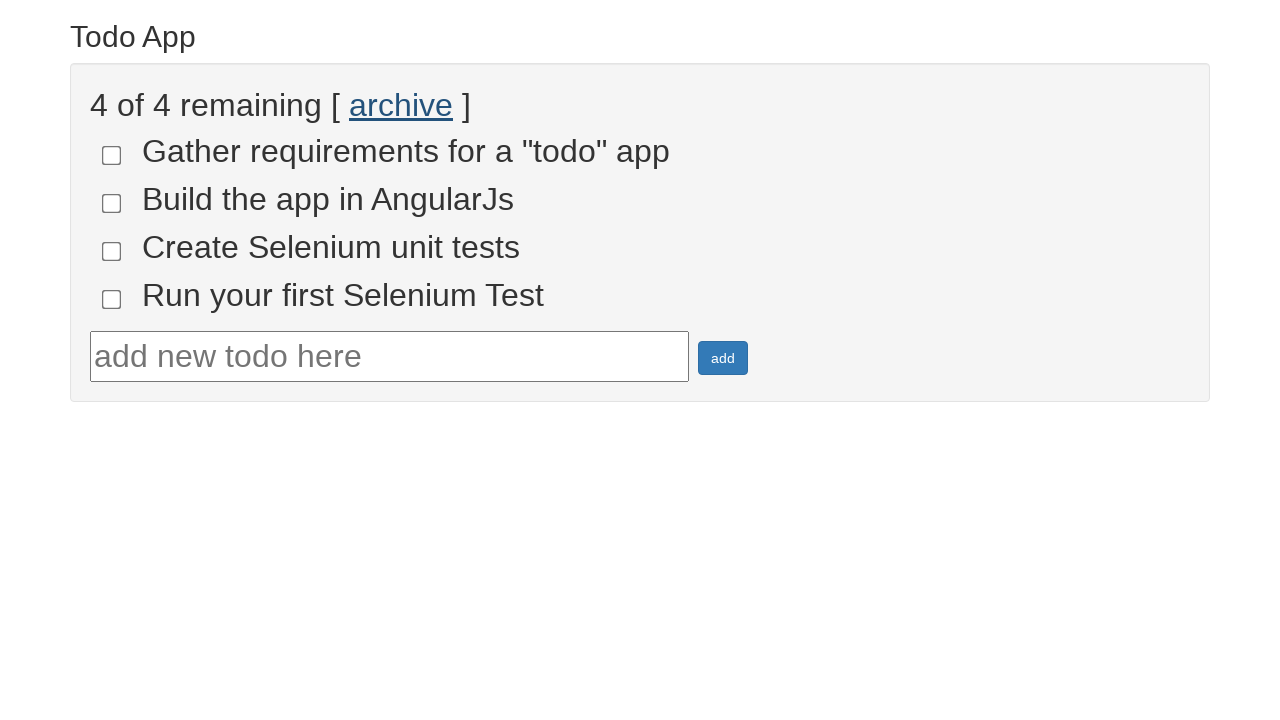